Navigates to the Invent with Python website and clicks on the "Read Online for Free" link to follow it to the next page

Starting URL: https://inventwithpython.com

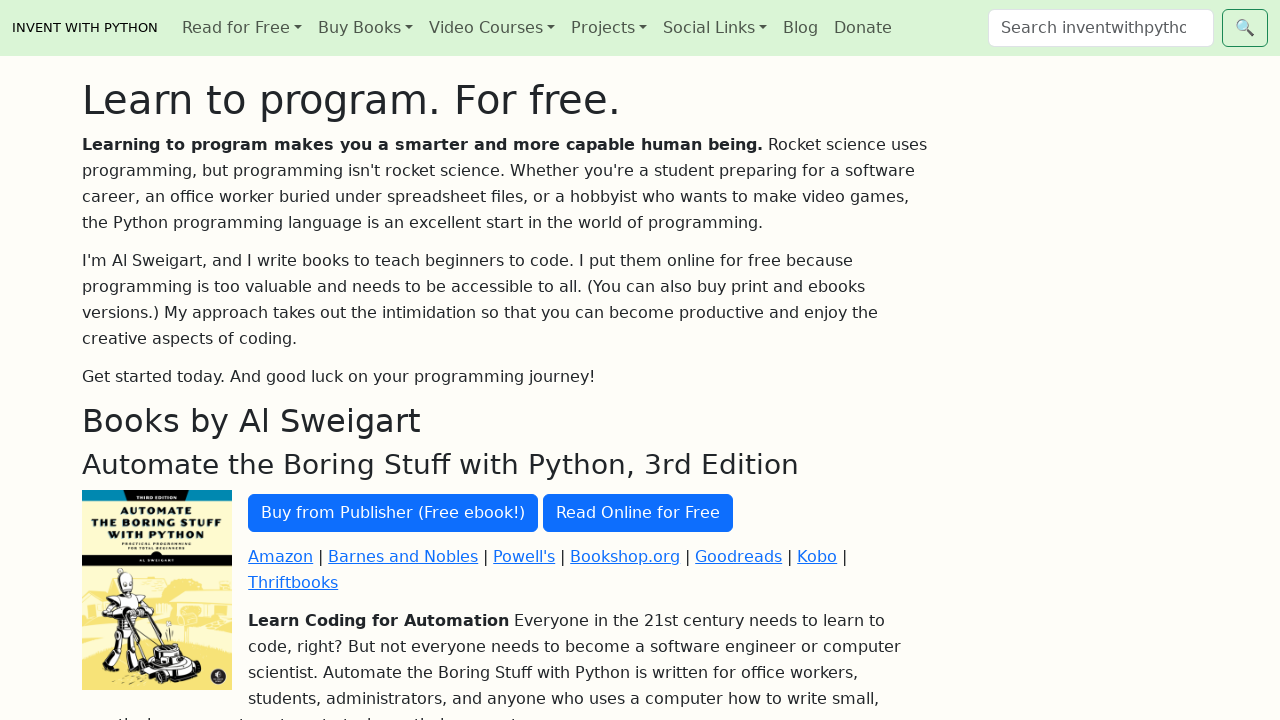

Navigated to Invent with Python website
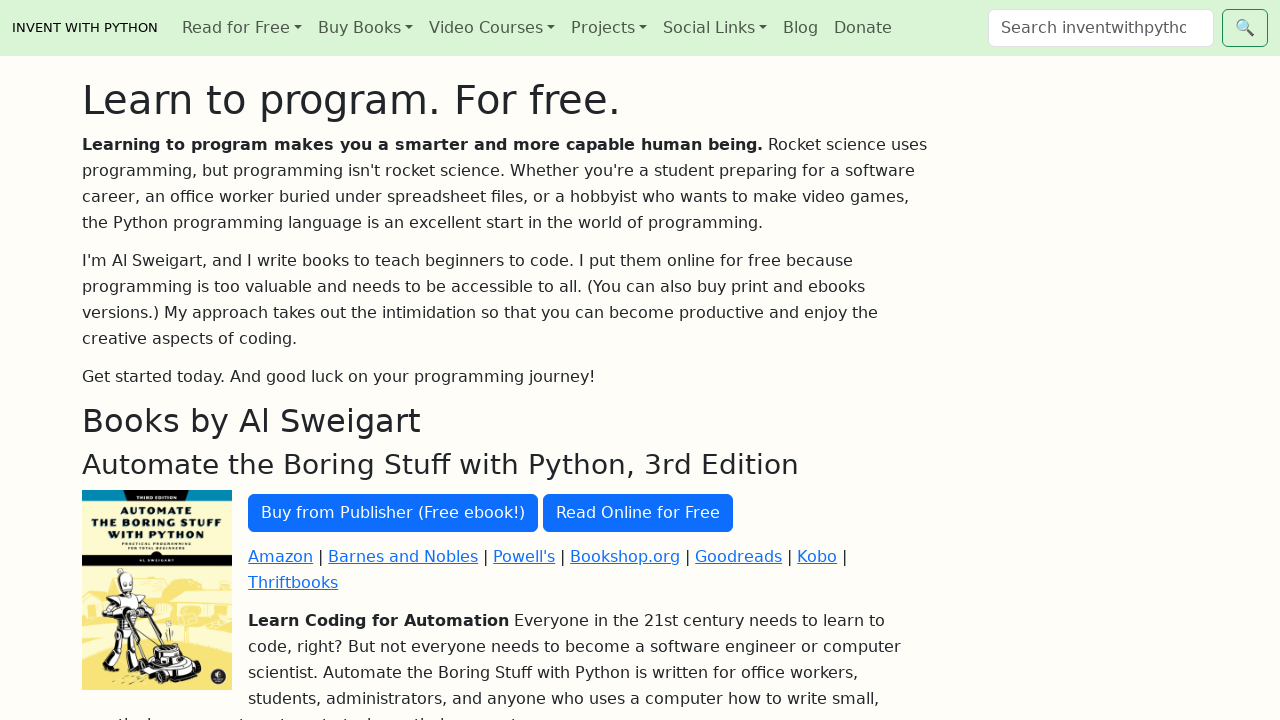

Clicked on the 'Read Online for Free' link at (638, 513) on a:has-text('Read Online for Free')
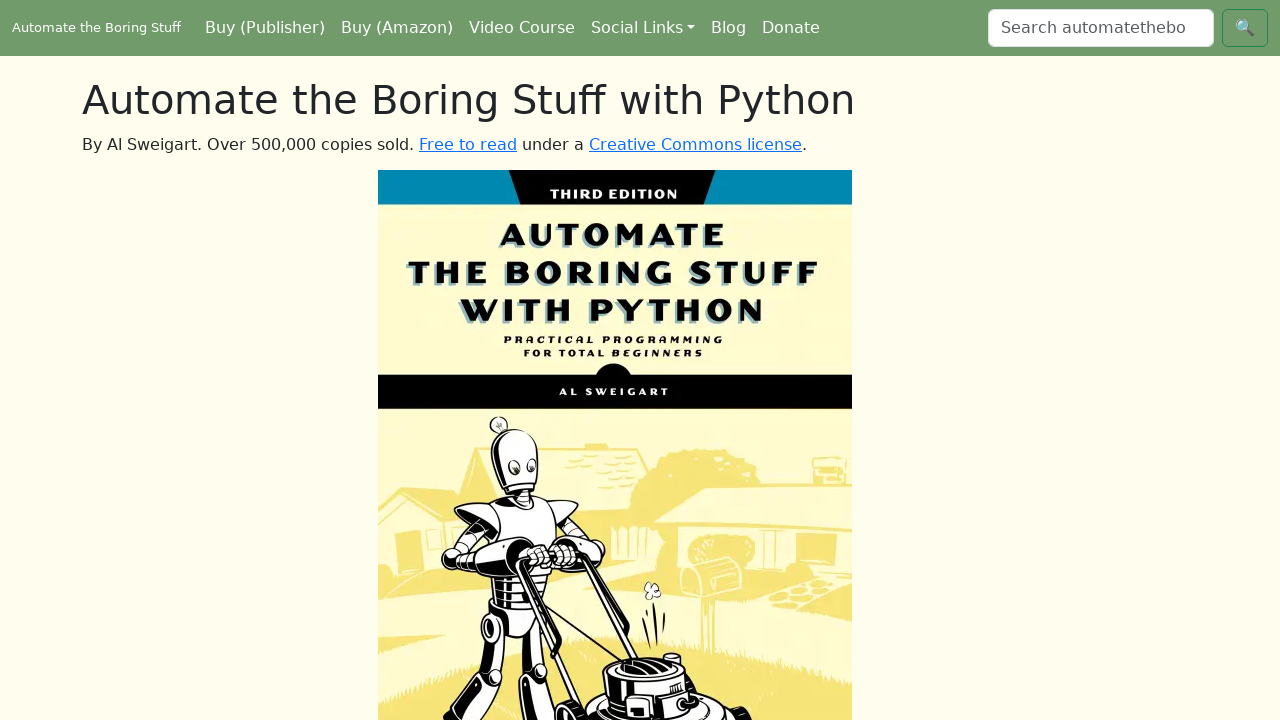

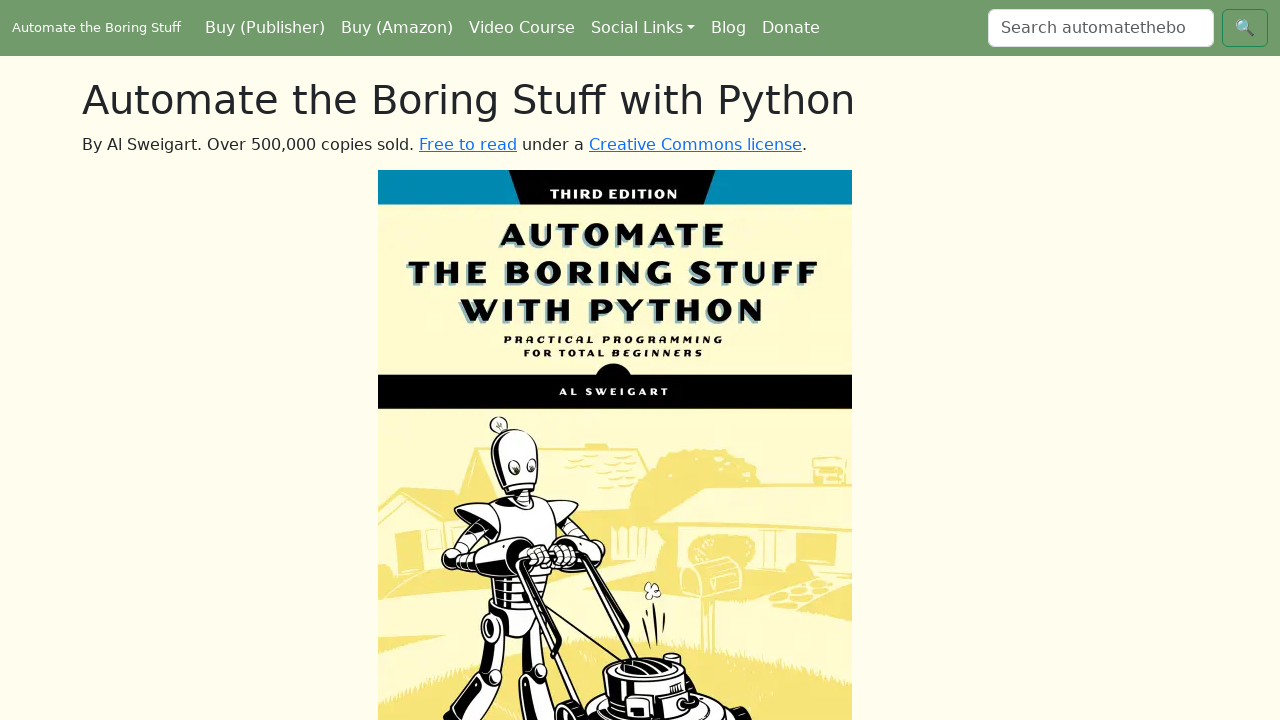